Tests page scrolling functionality by navigating to a website and scrolling down the page using JavaScript execution

Starting URL: http://testingmasters.com/

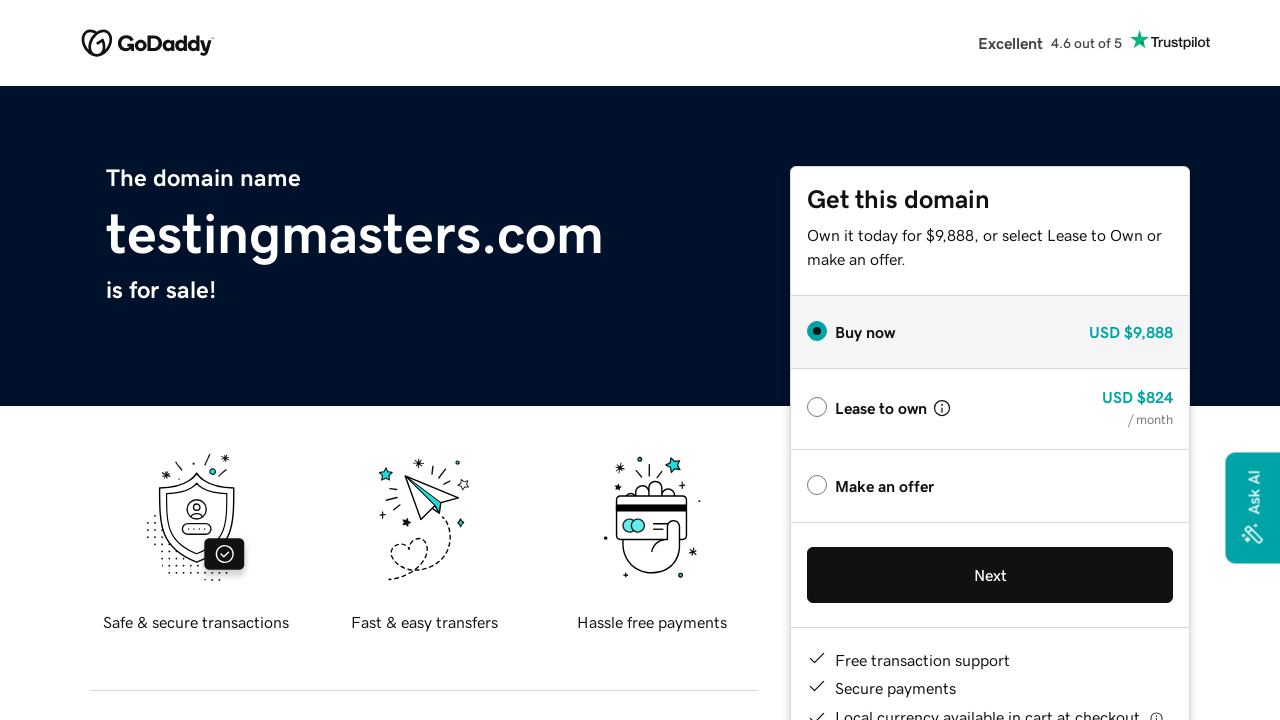

Navigated to http://testingmasters.com/
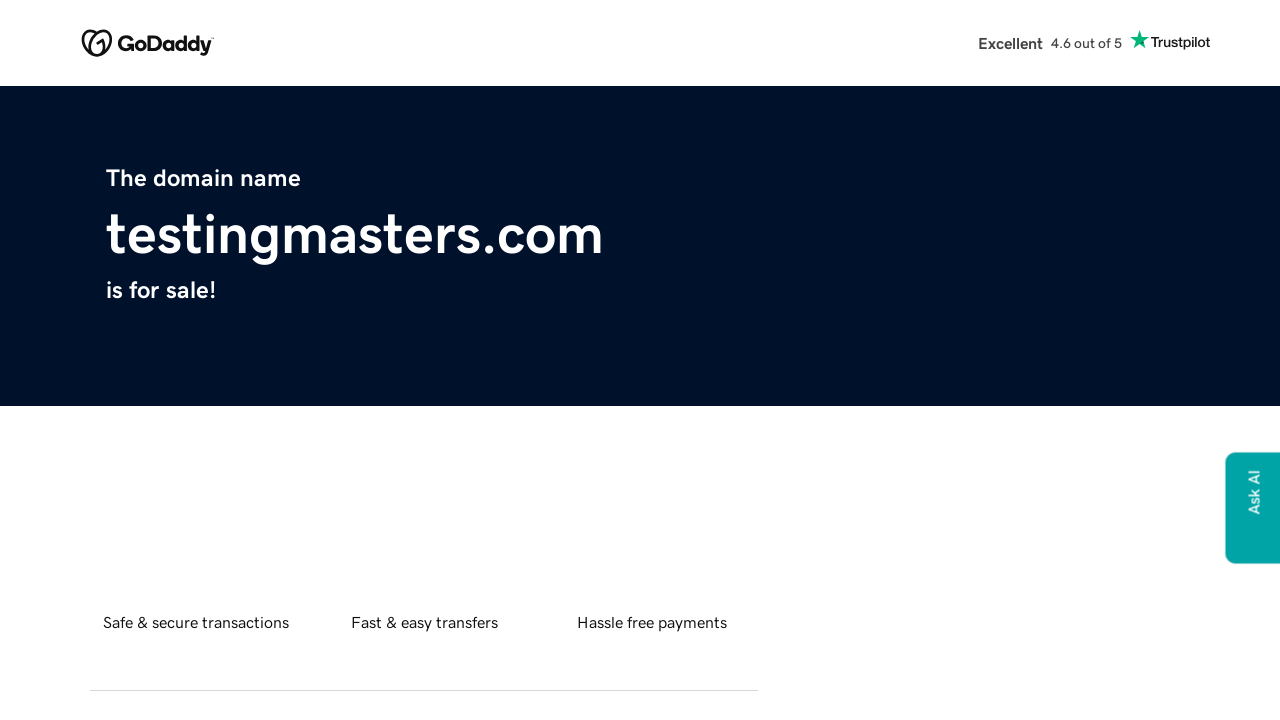

Scrolled down the page by 10000 pixels vertically using JavaScript
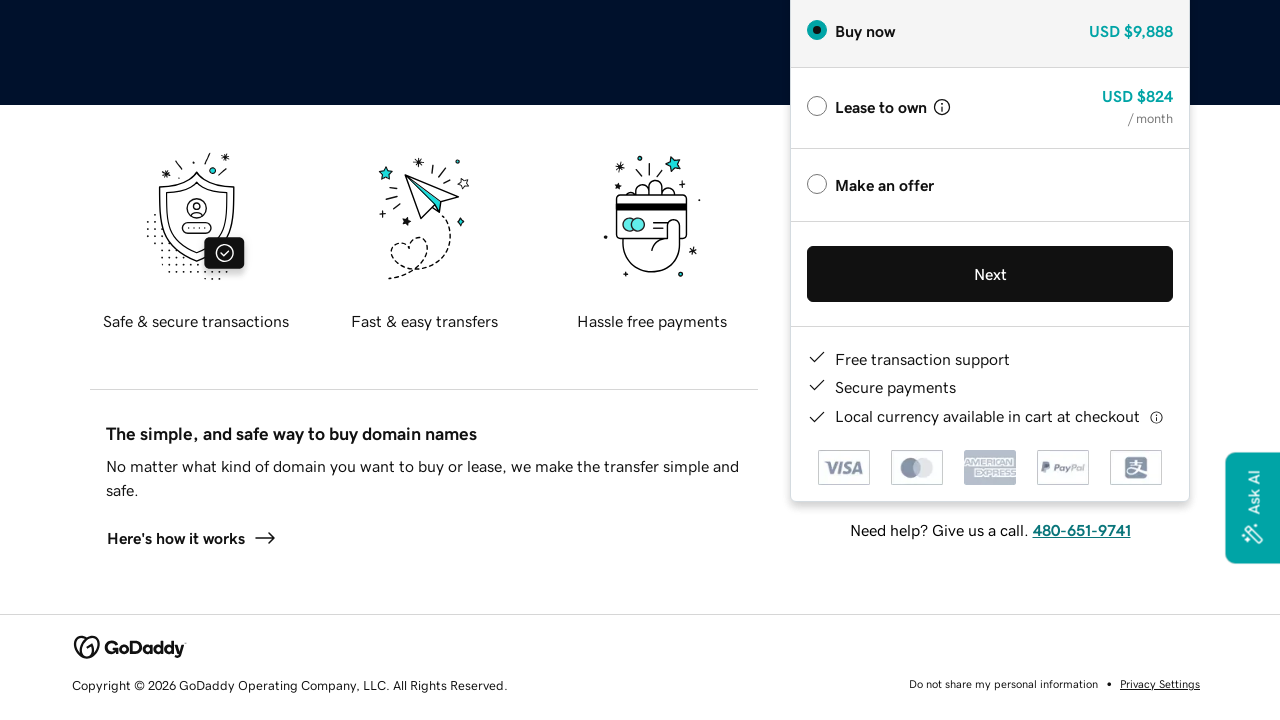

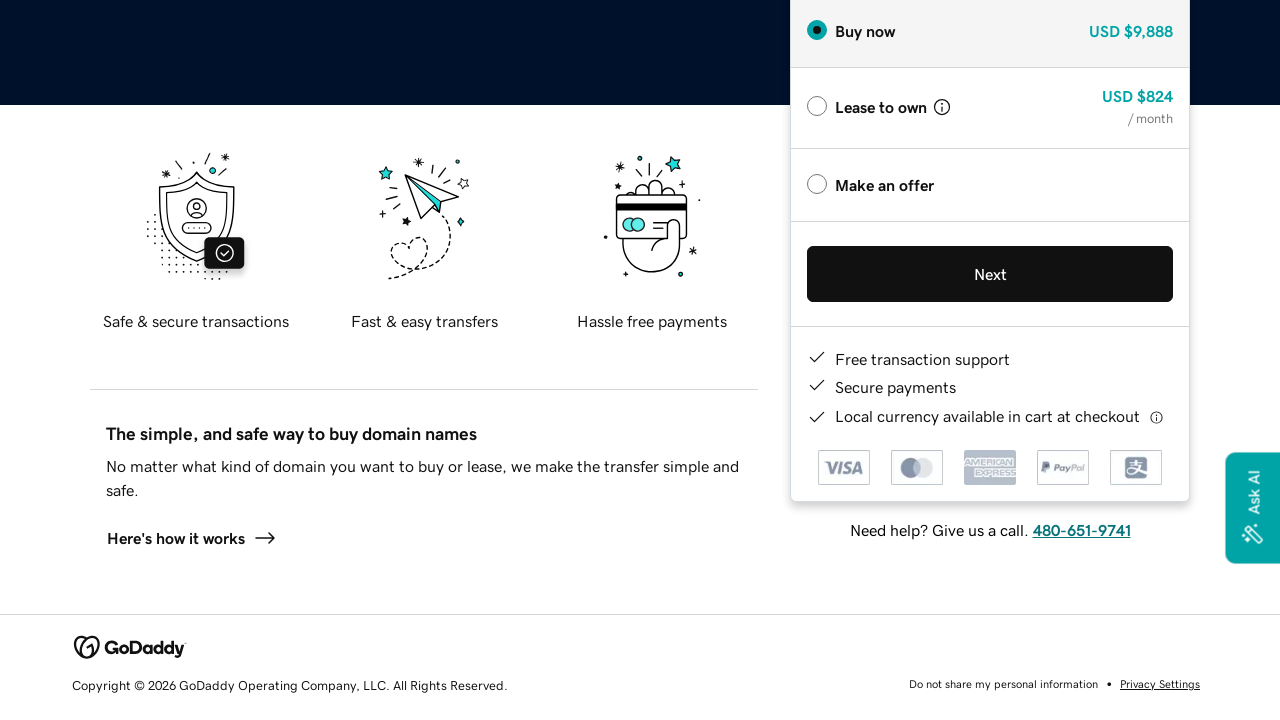